Tests that entered text is trimmed when editing a todo

Starting URL: https://demo.playwright.dev/todomvc

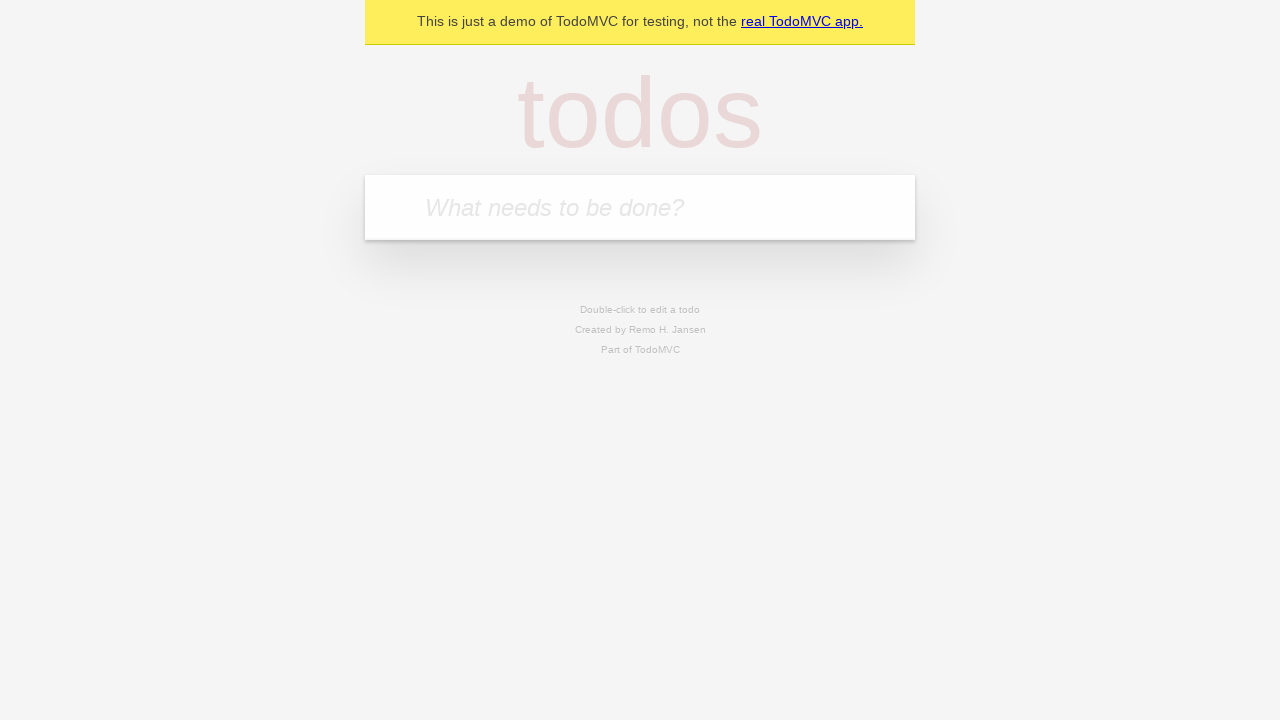

Filled todo input with 'buy some cheese' on internal:attr=[placeholder="What needs to be done?"i]
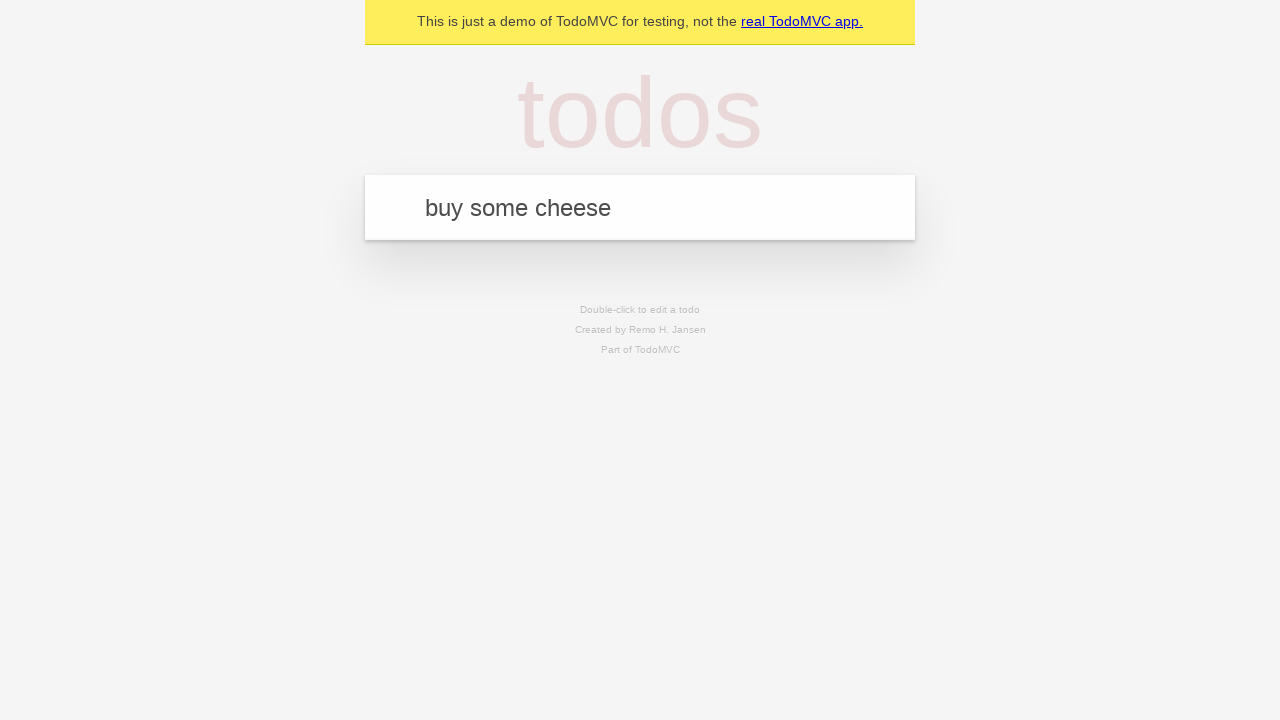

Pressed Enter to create first todo item on internal:attr=[placeholder="What needs to be done?"i]
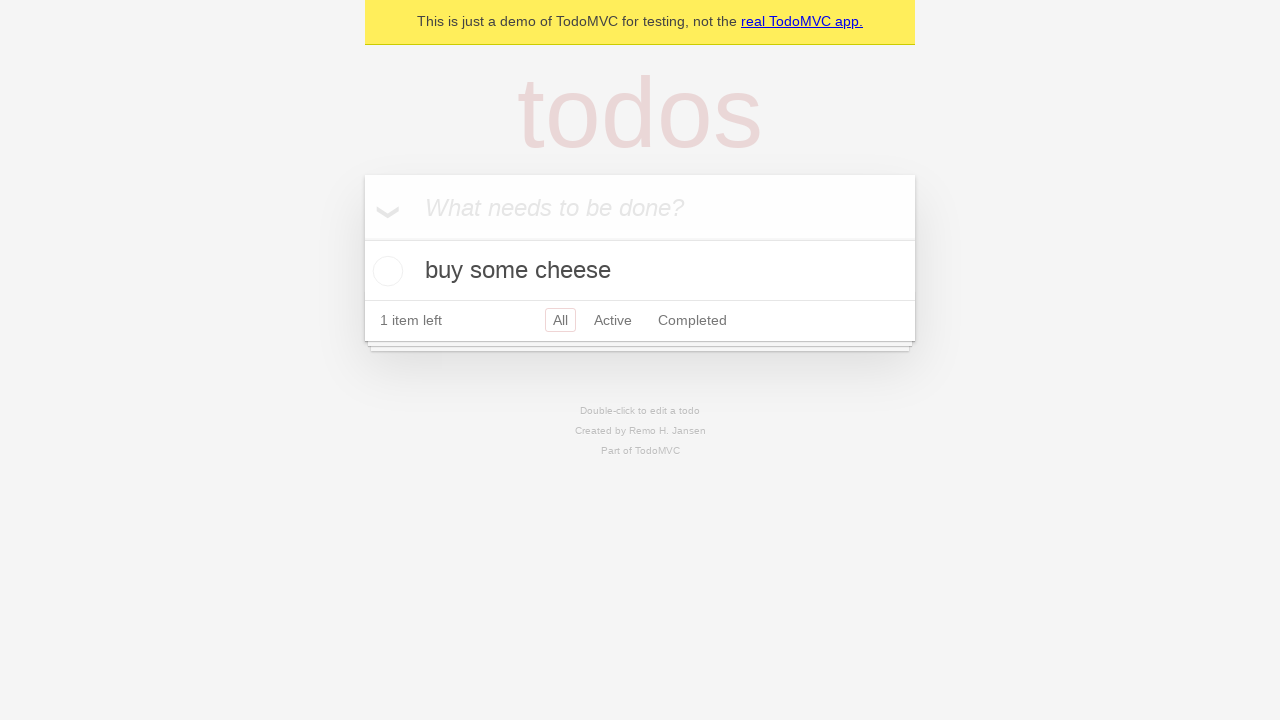

Filled todo input with 'feed the cat' on internal:attr=[placeholder="What needs to be done?"i]
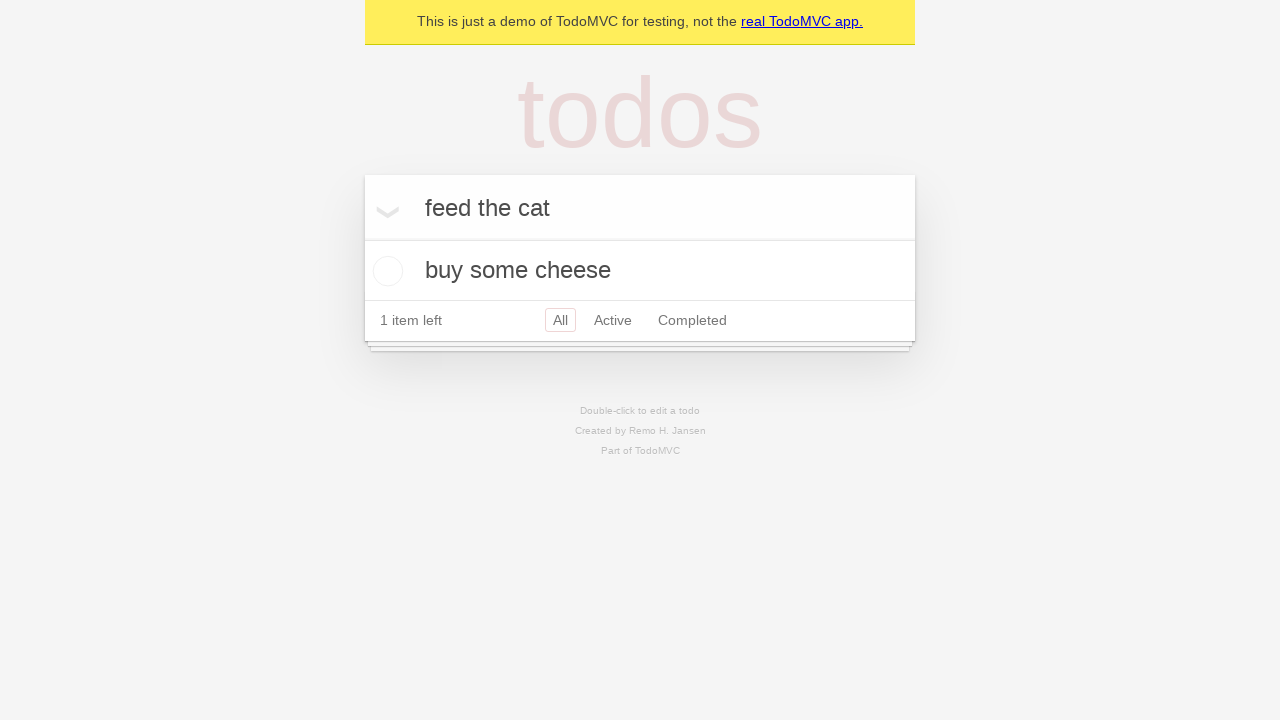

Pressed Enter to create second todo item on internal:attr=[placeholder="What needs to be done?"i]
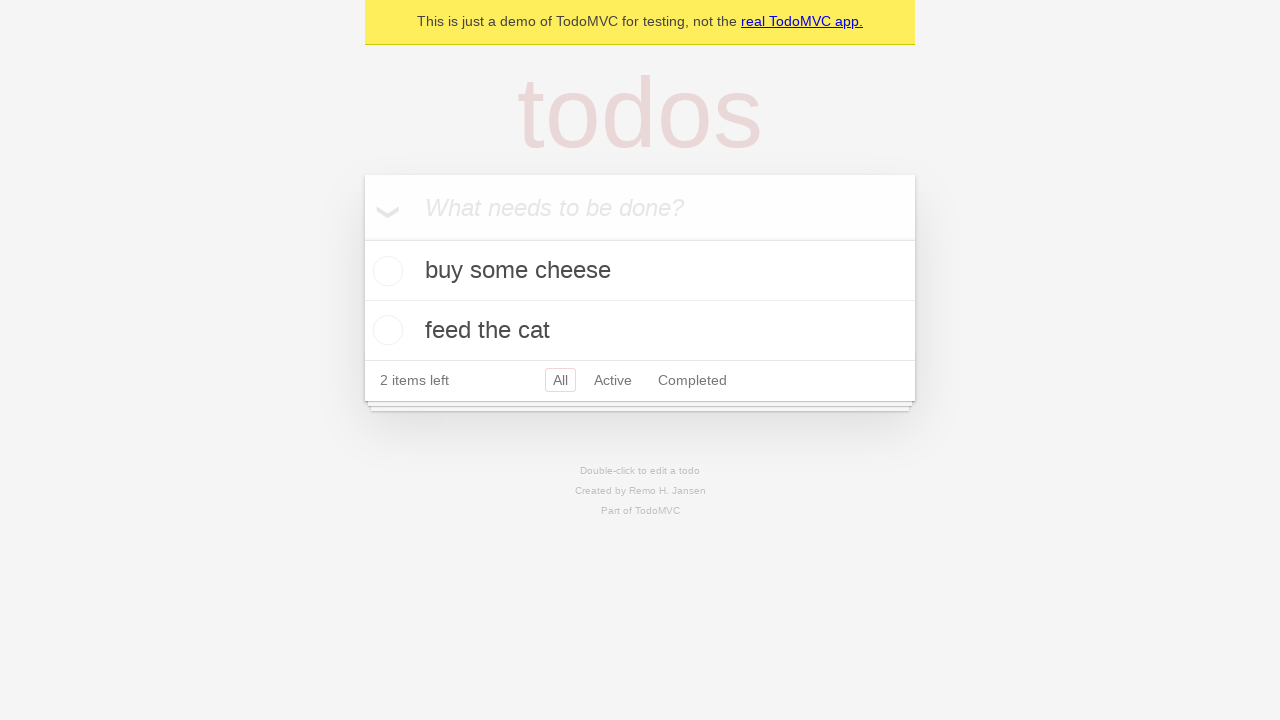

Filled todo input with 'book a doctors appointment' on internal:attr=[placeholder="What needs to be done?"i]
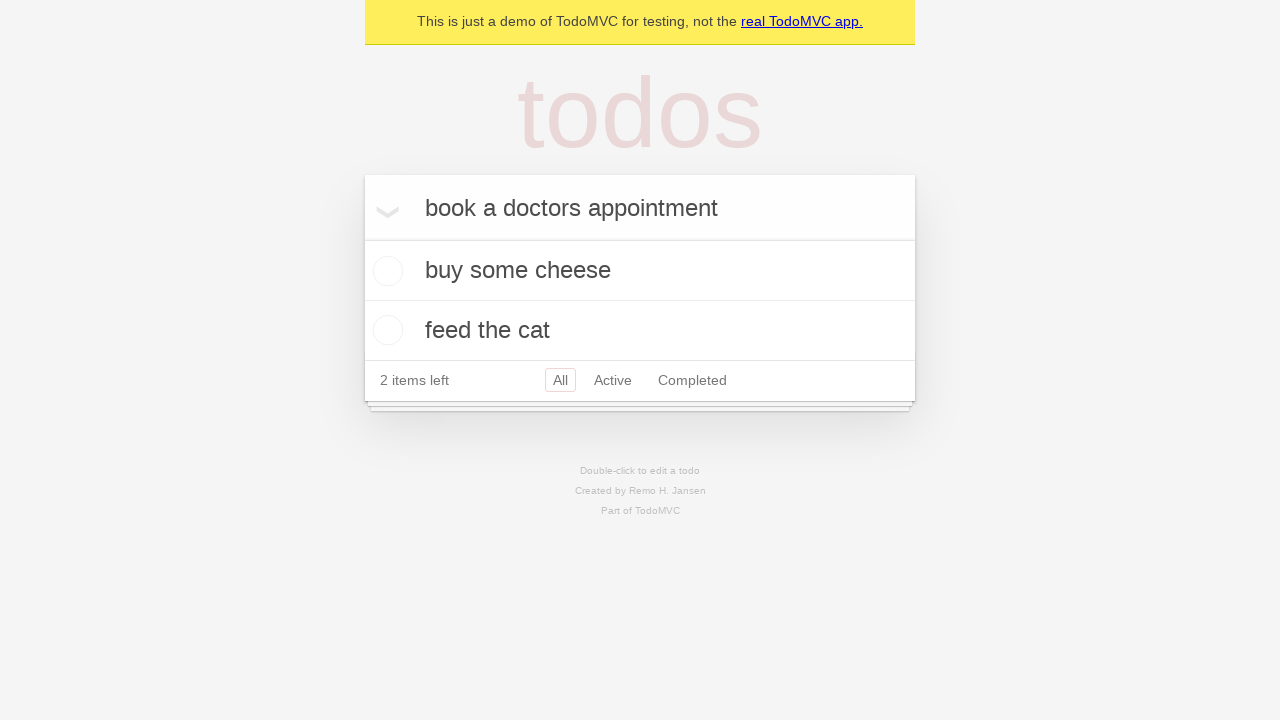

Pressed Enter to create third todo item on internal:attr=[placeholder="What needs to be done?"i]
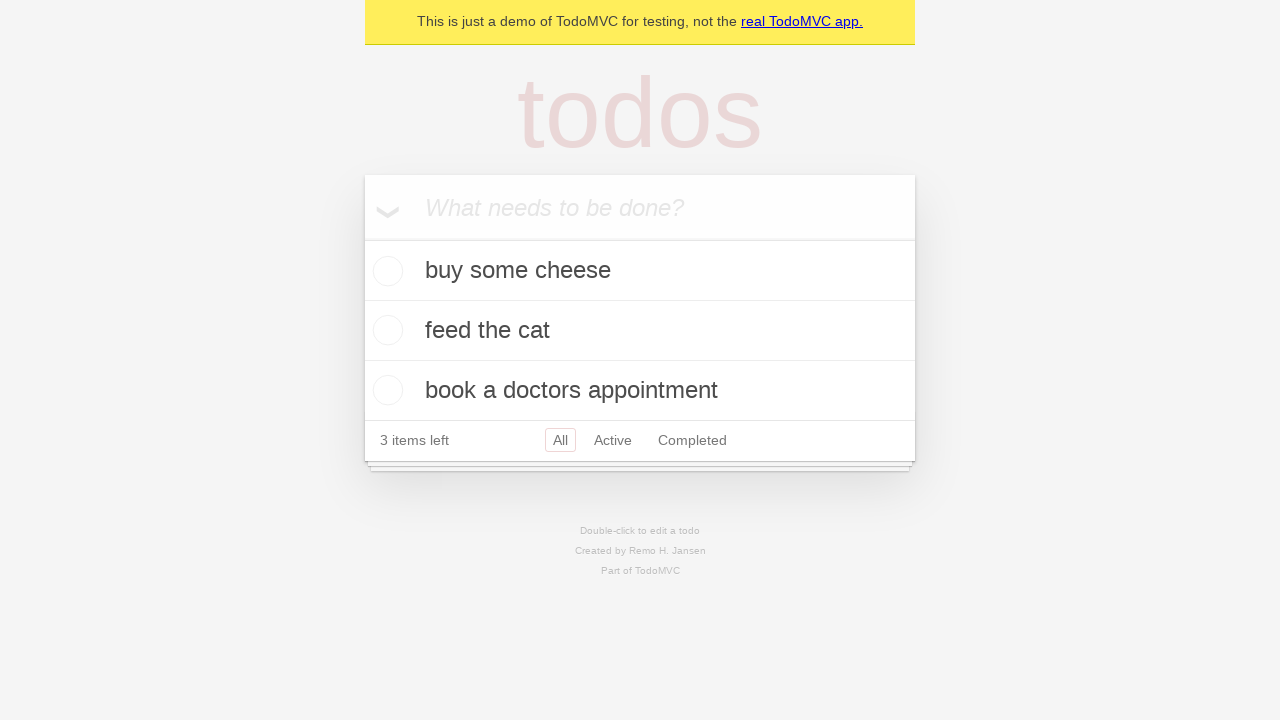

Double-clicked second todo item to enter edit mode at (640, 331) on internal:testid=[data-testid="todo-item"s] >> nth=1
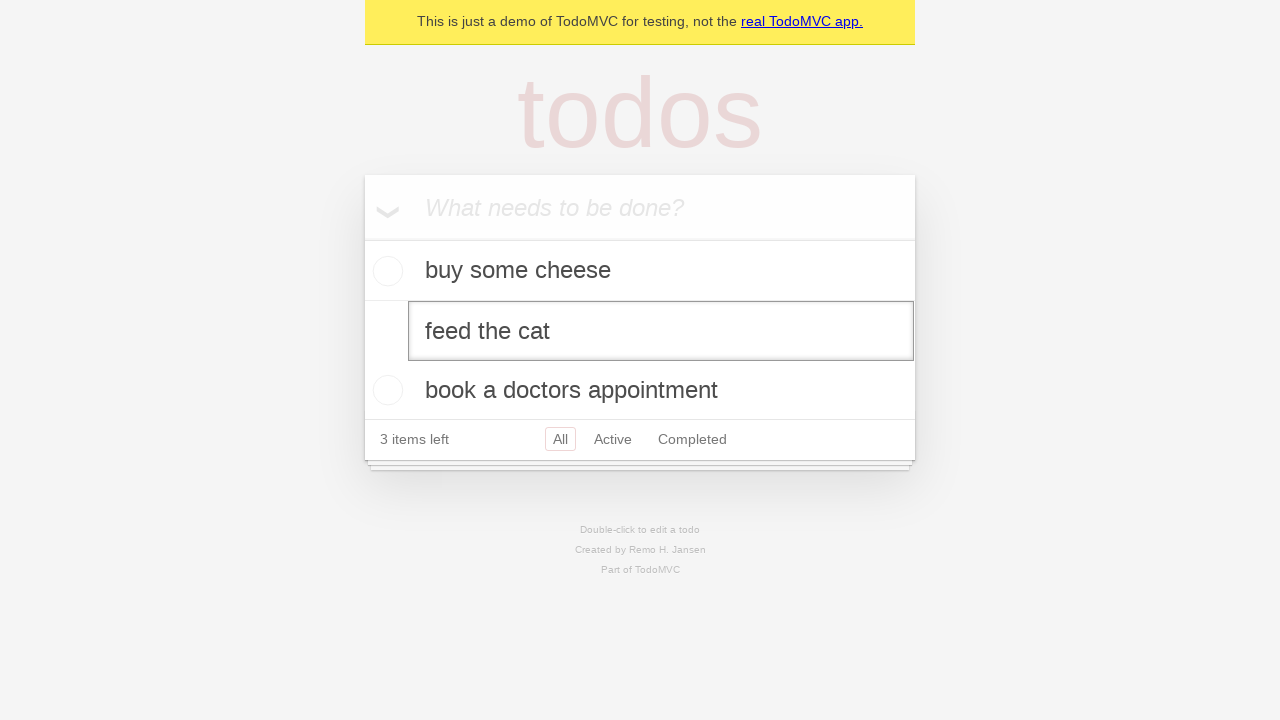

Filled edit field with text containing leading and trailing spaces on internal:testid=[data-testid="todo-item"s] >> nth=1 >> internal:role=textbox[nam
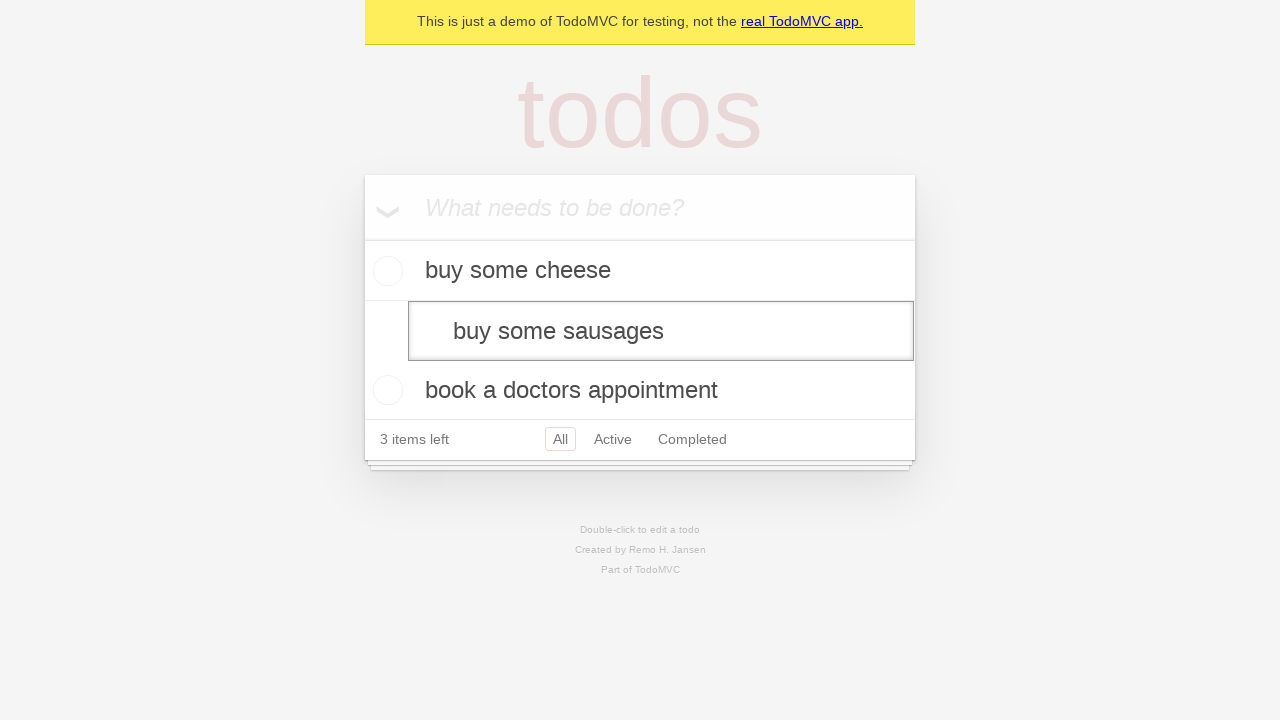

Pressed Enter to submit edited todo text on internal:testid=[data-testid="todo-item"s] >> nth=1 >> internal:role=textbox[nam
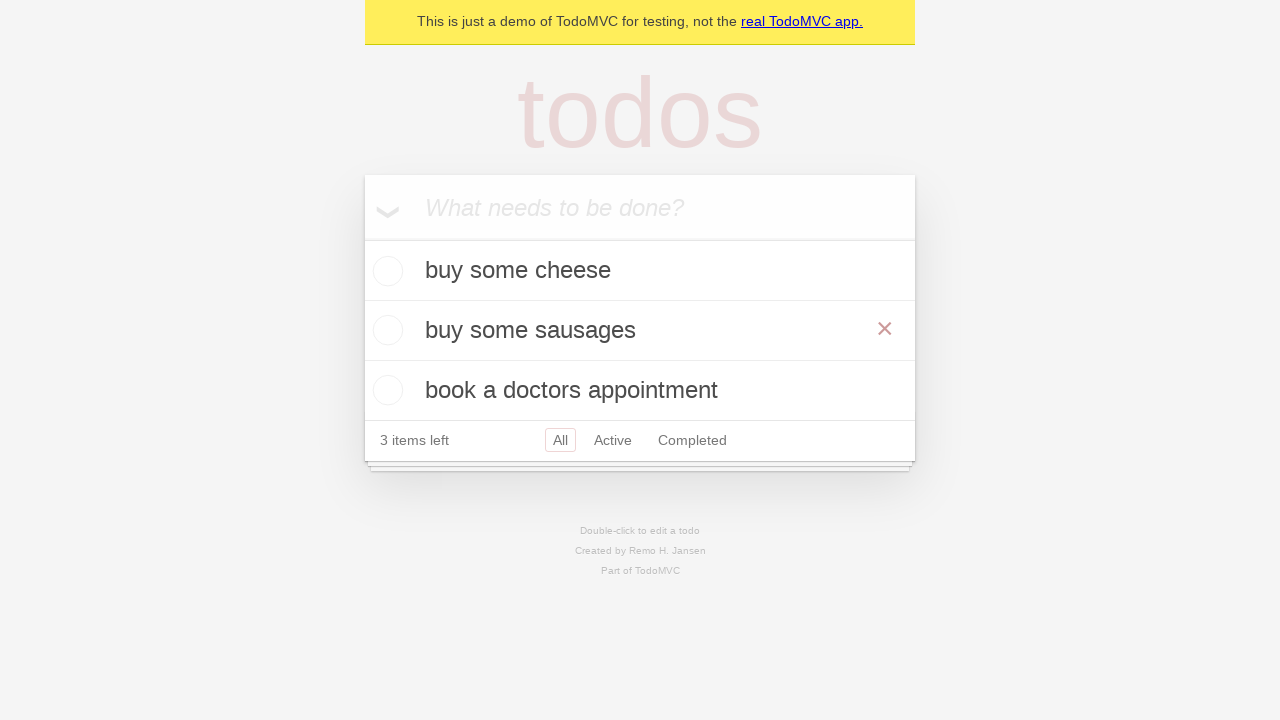

Waited 500ms for todo item to update
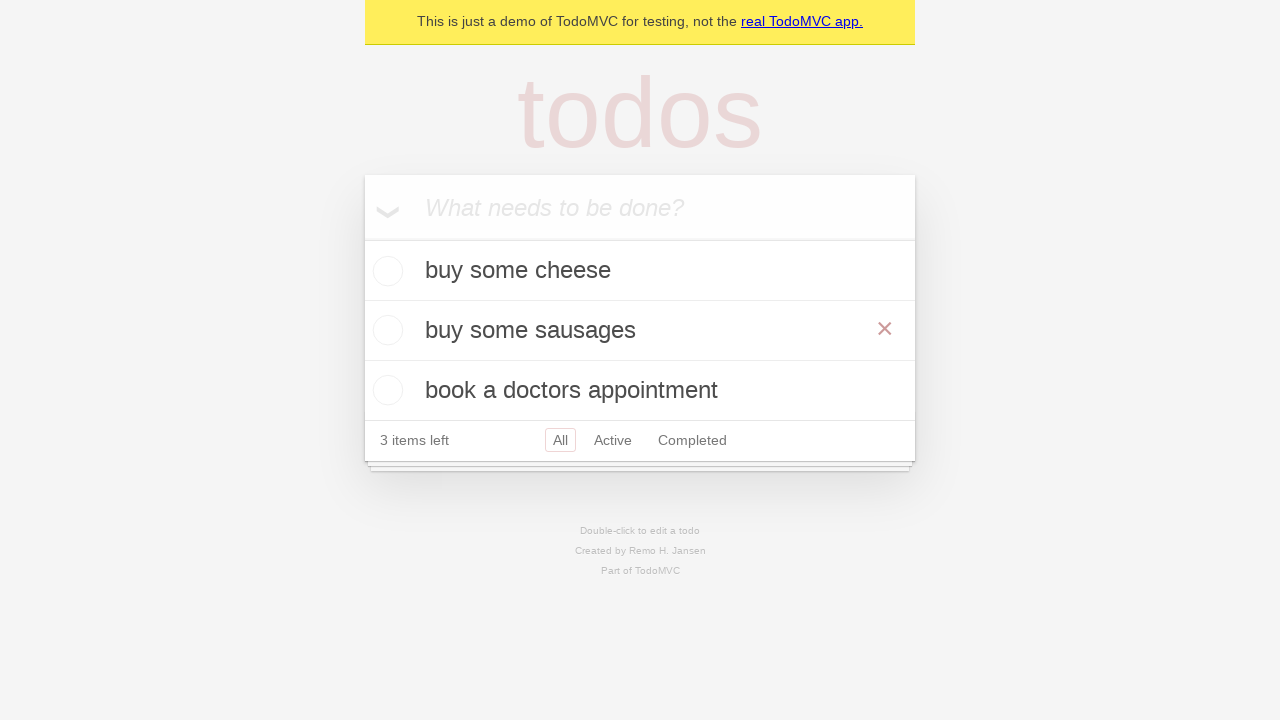

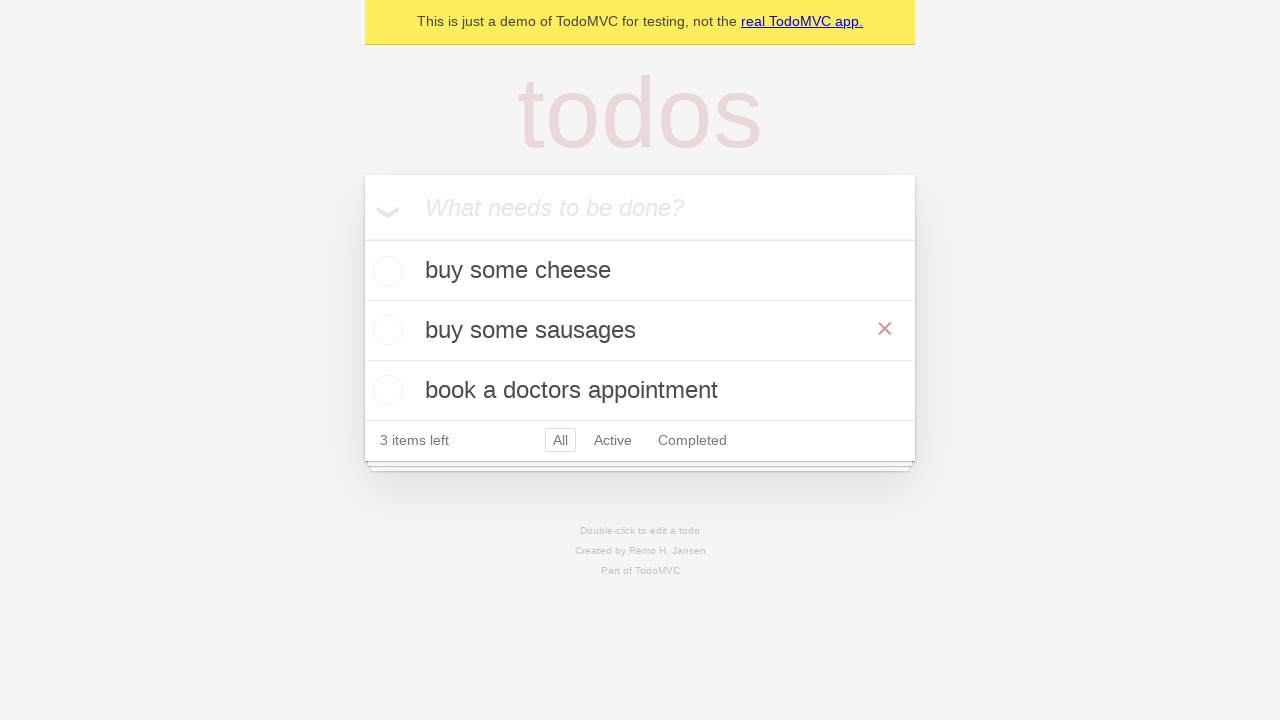